Tests drag and drop functionality by dragging an element to a target location

Starting URL: https://sahitest.com/demo/dragDropMooTools.htm

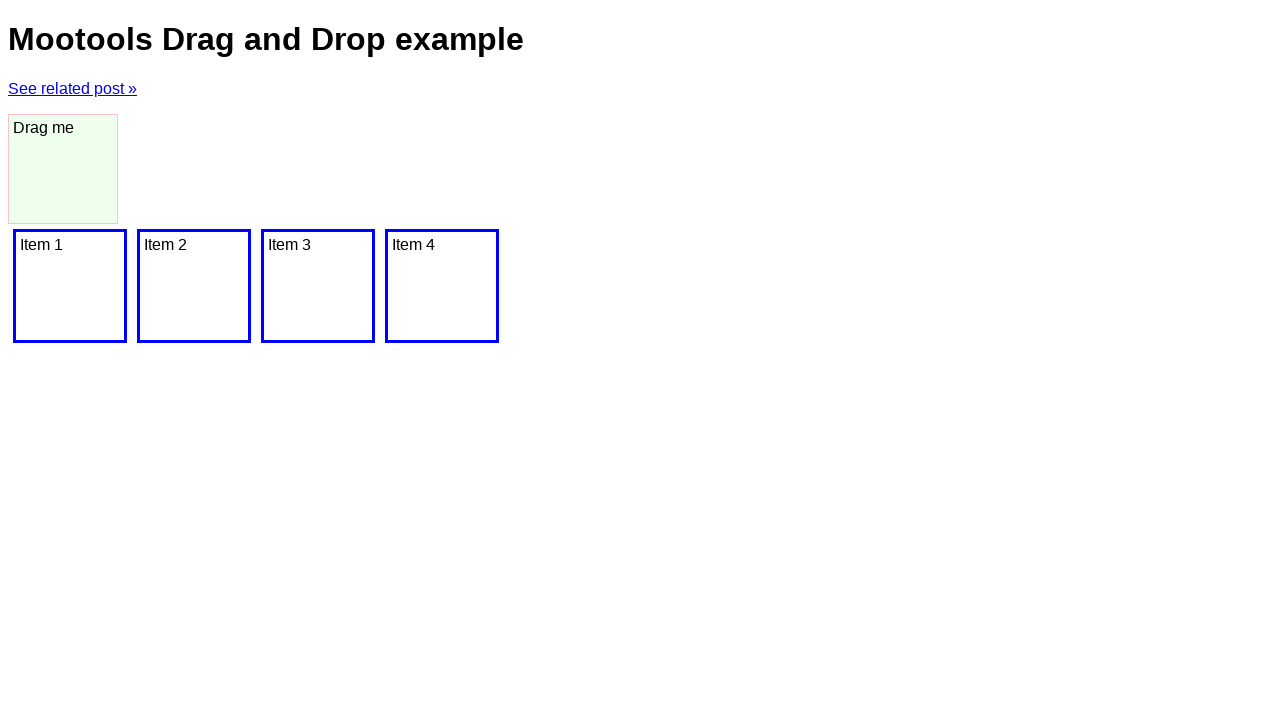

Dragged 'Drag me' element to 'Item 1' target location at (70, 286)
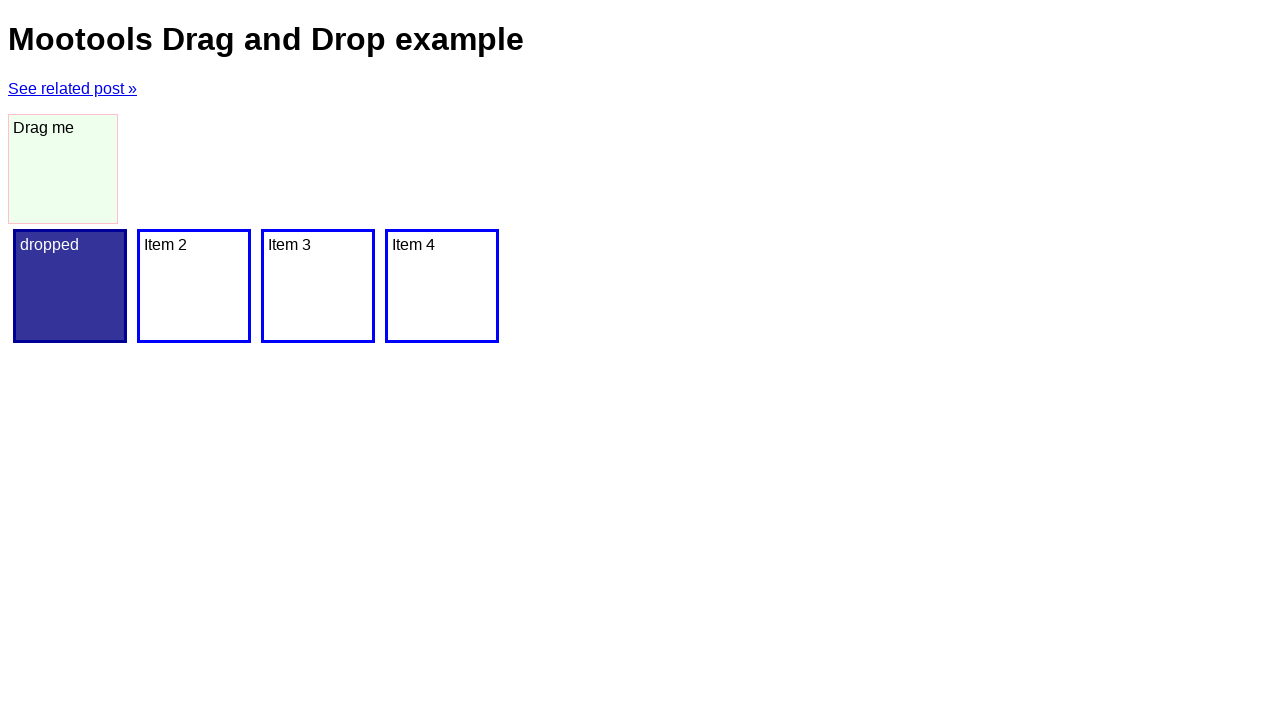

Waited for drag and drop operation to complete
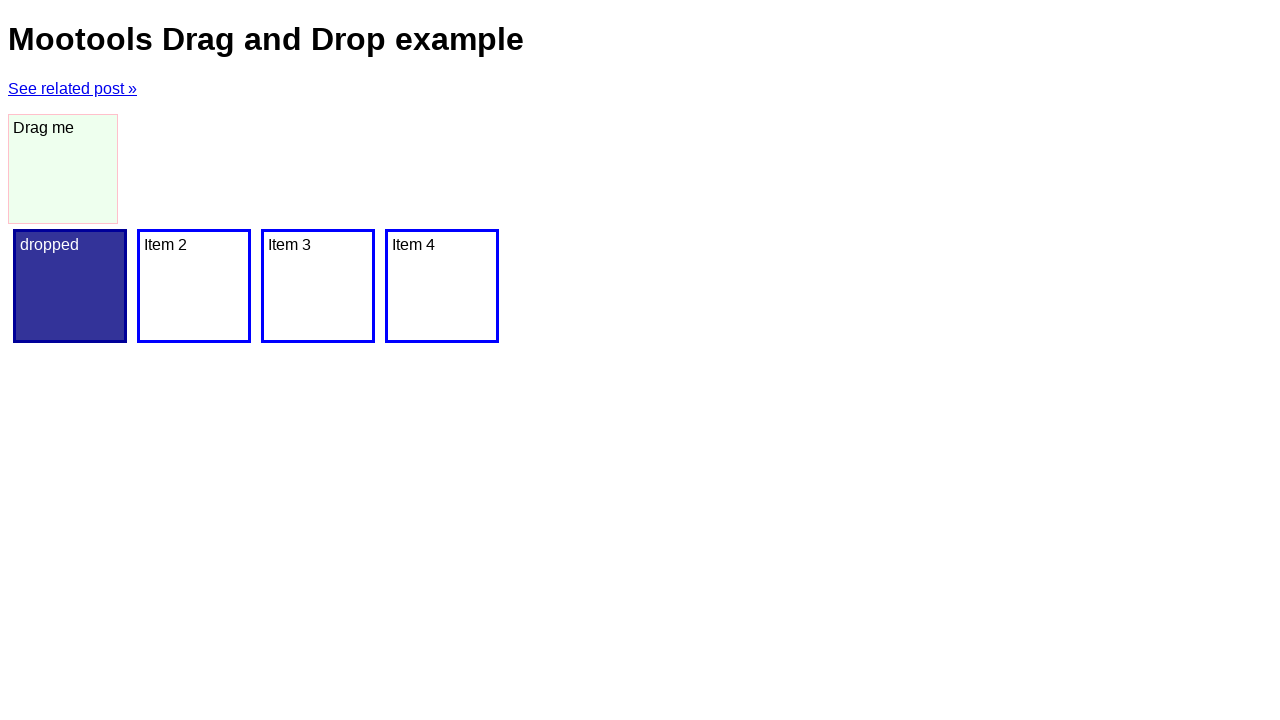

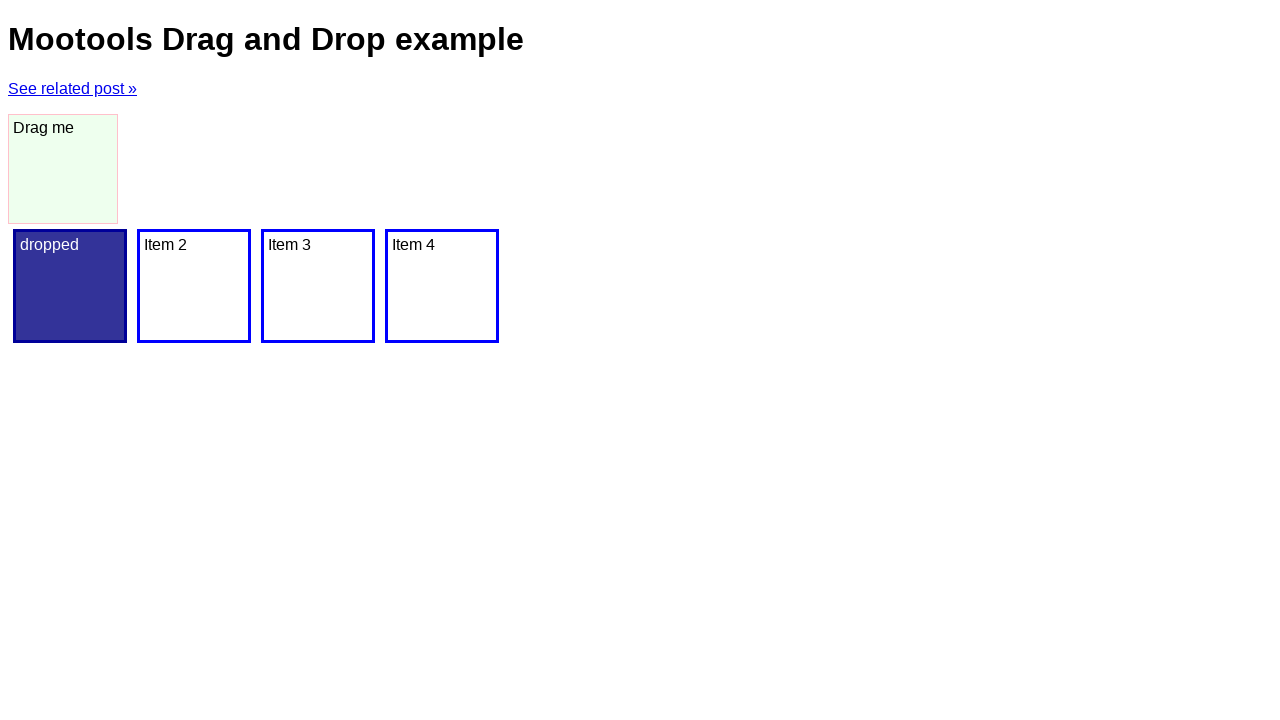